Navigates to Python.org and verifies that 'Python' appears in the page title

Starting URL: https://www.python.org

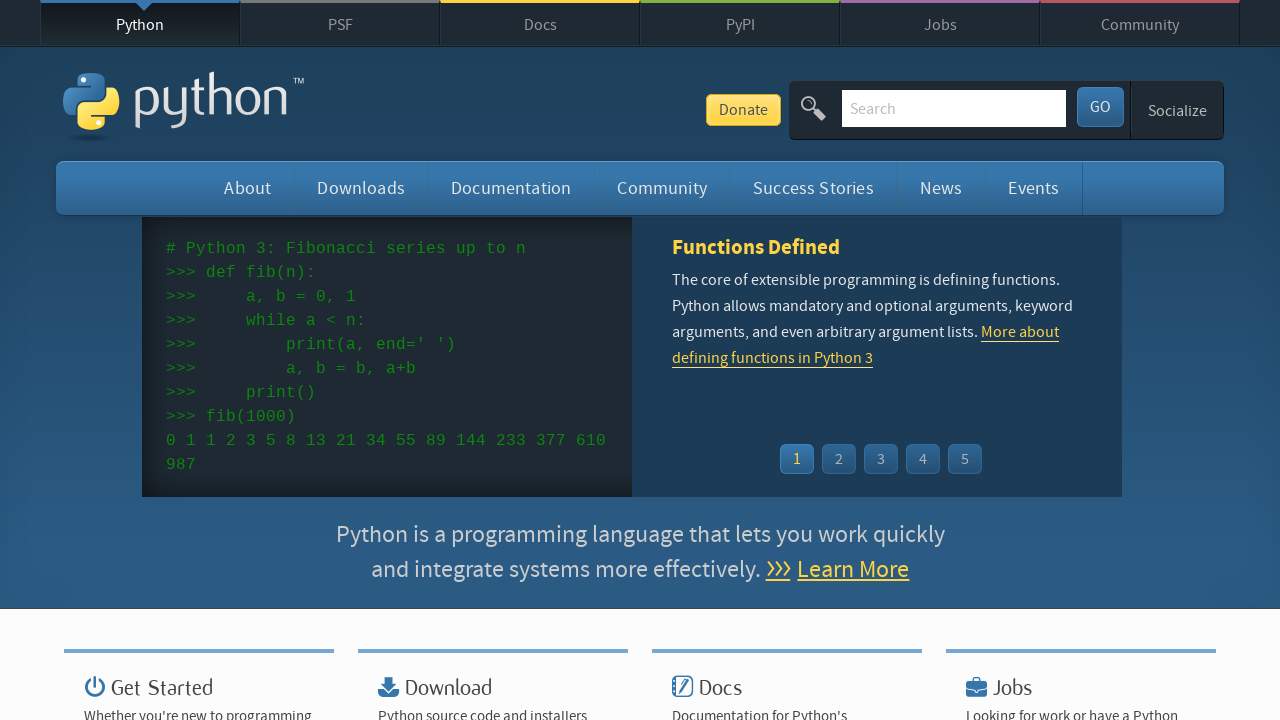

Navigated to https://www.python.org
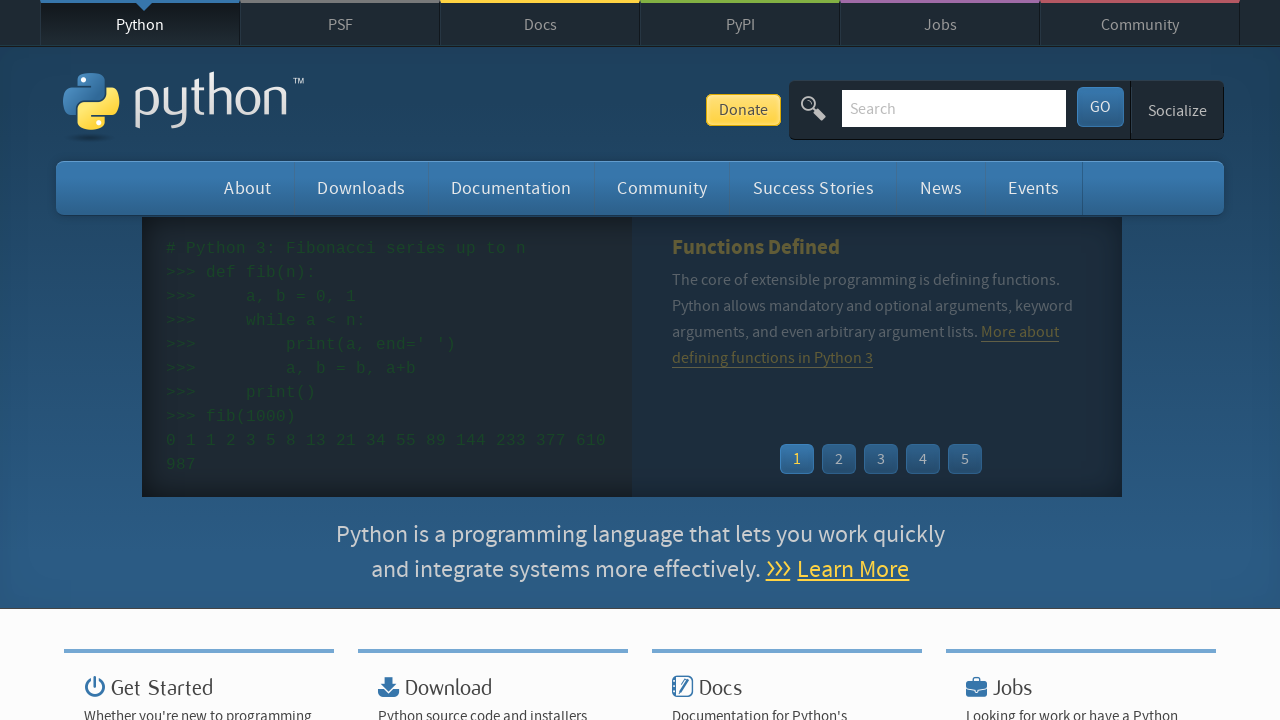

Waited for page to reach domcontentloaded state
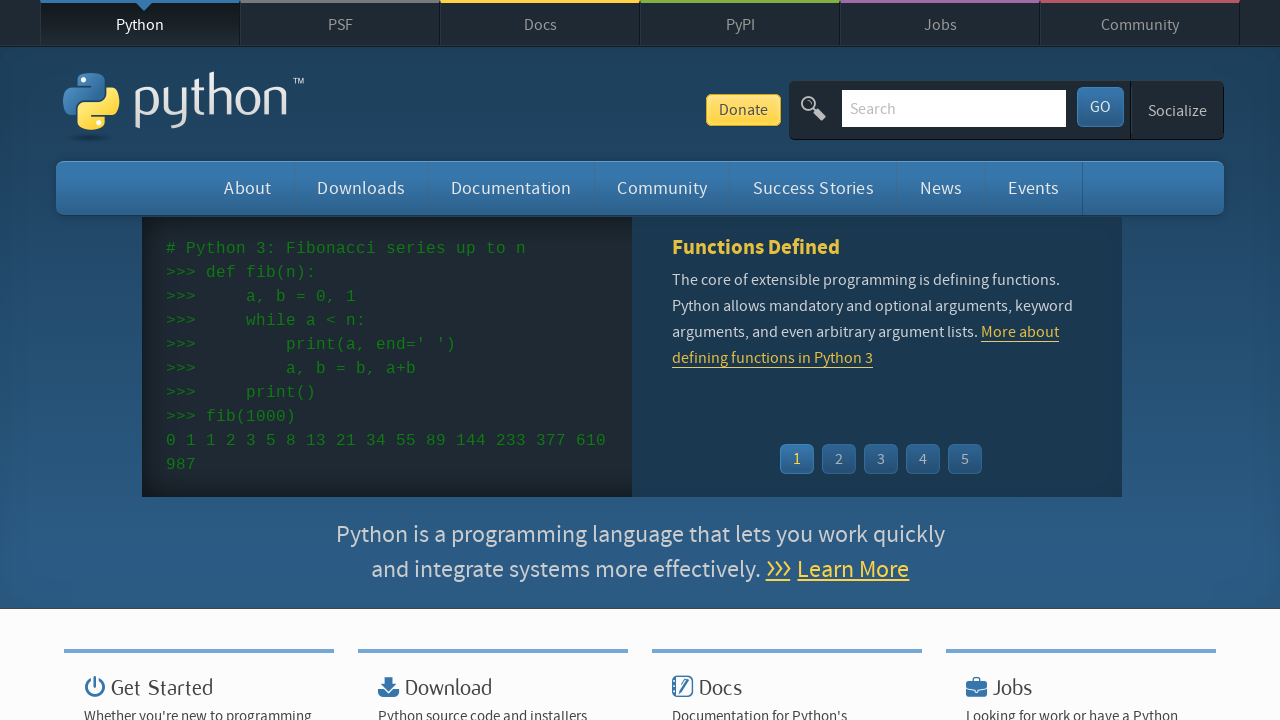

Verified that 'Python' appears in the page title
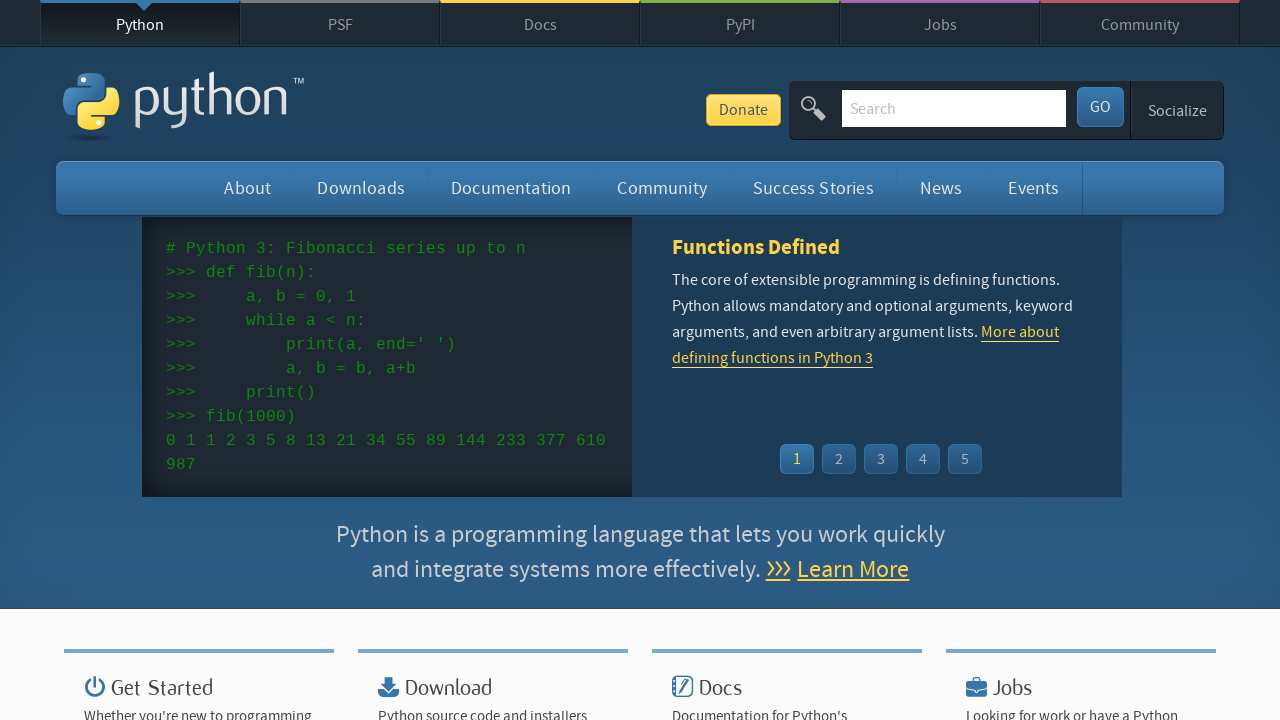

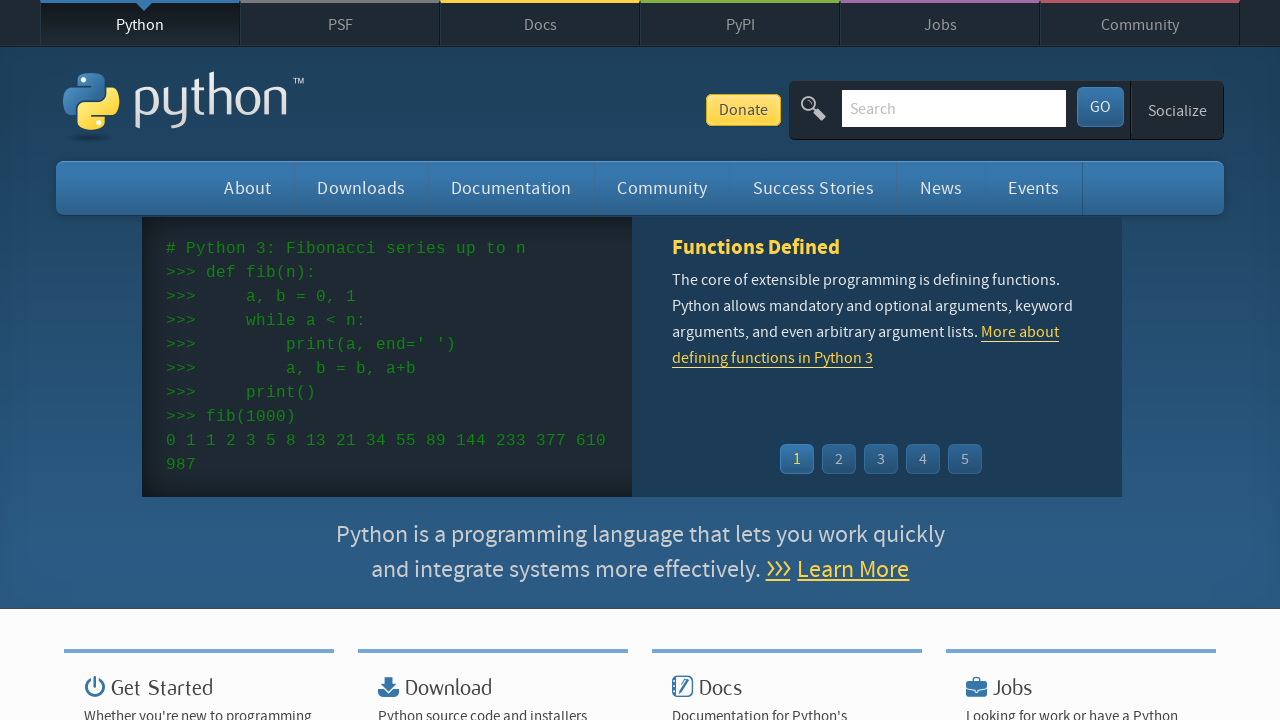